Tests handling of child windows by clicking a link that opens a new page, extracting text from the new page, and using it to fill a form field on the original page

Starting URL: http://rahulshettyacademy.com/loginpagePractise/

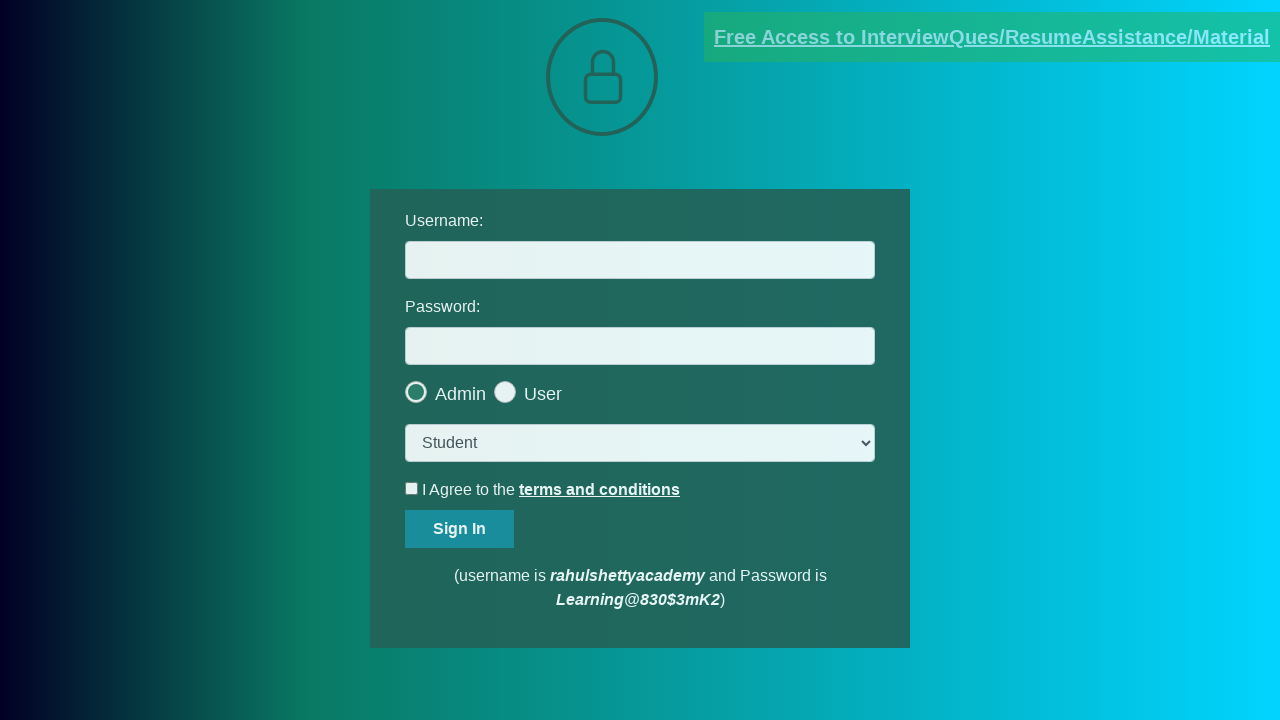

Located the document link
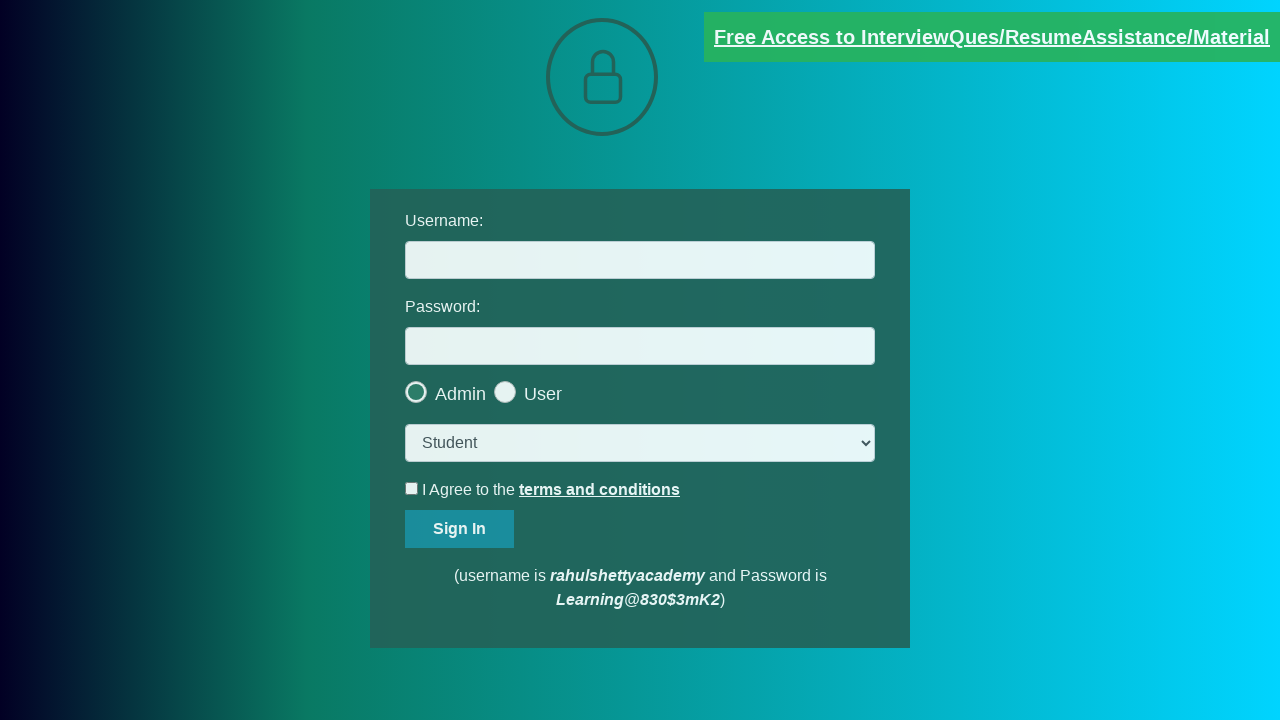

Clicked document link and new page opened at (992, 37) on [href*='documents-request']
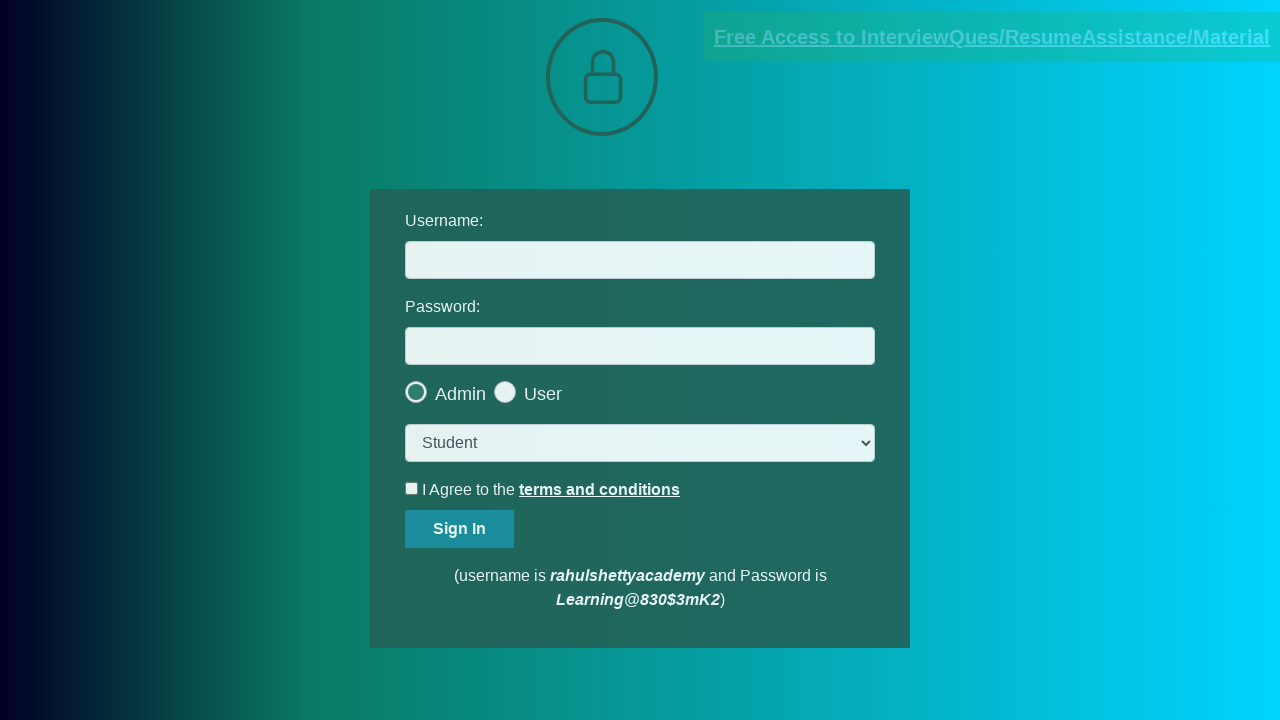

Captured new page object from child window
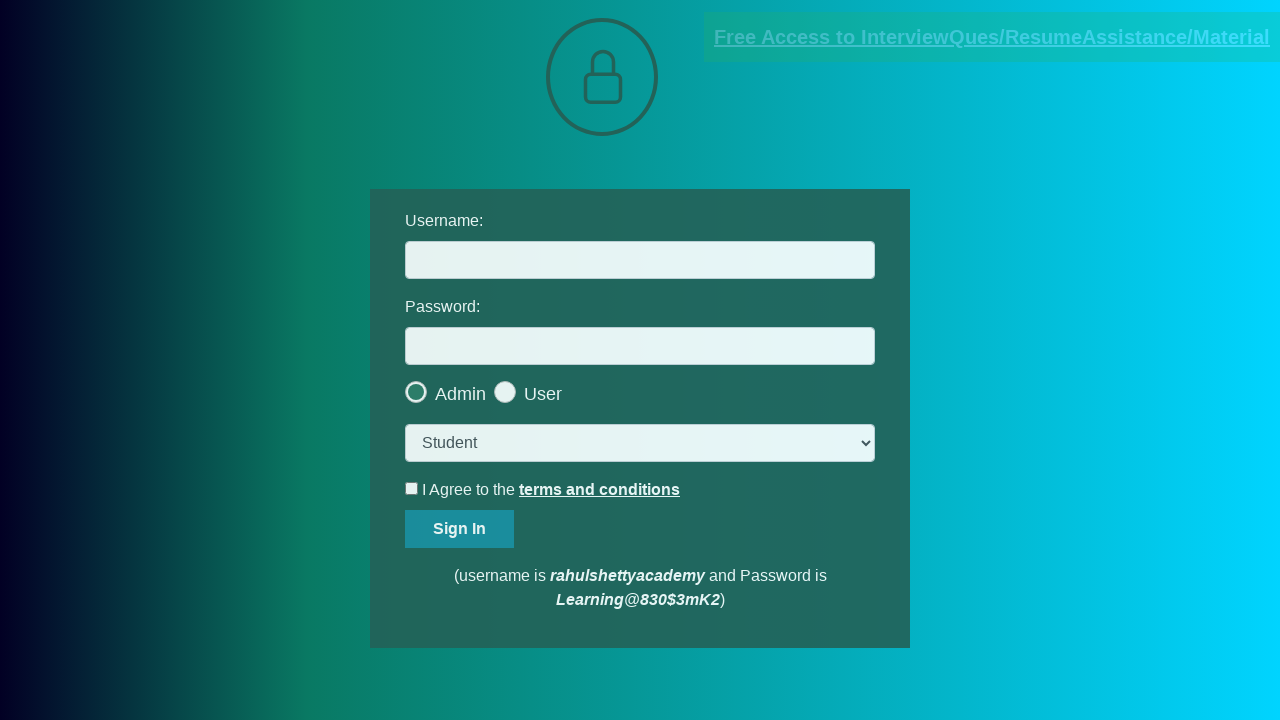

New page finished loading
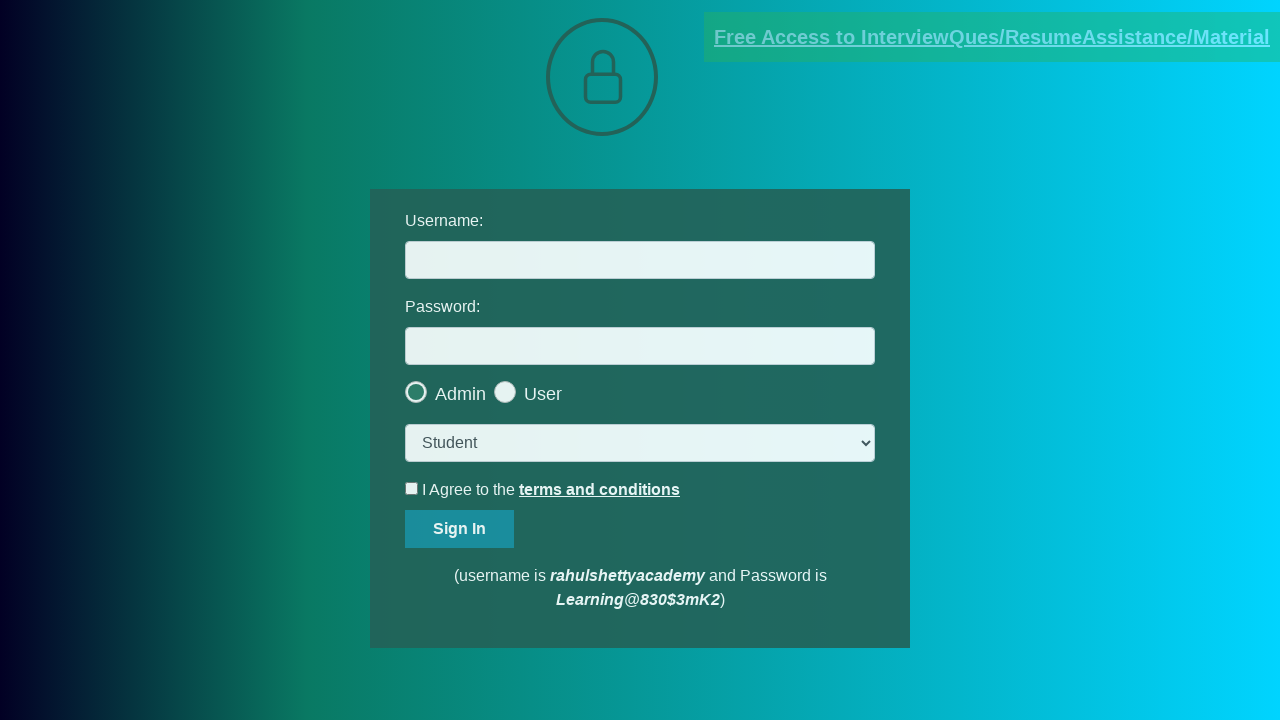

Extracted text content from red element in new page
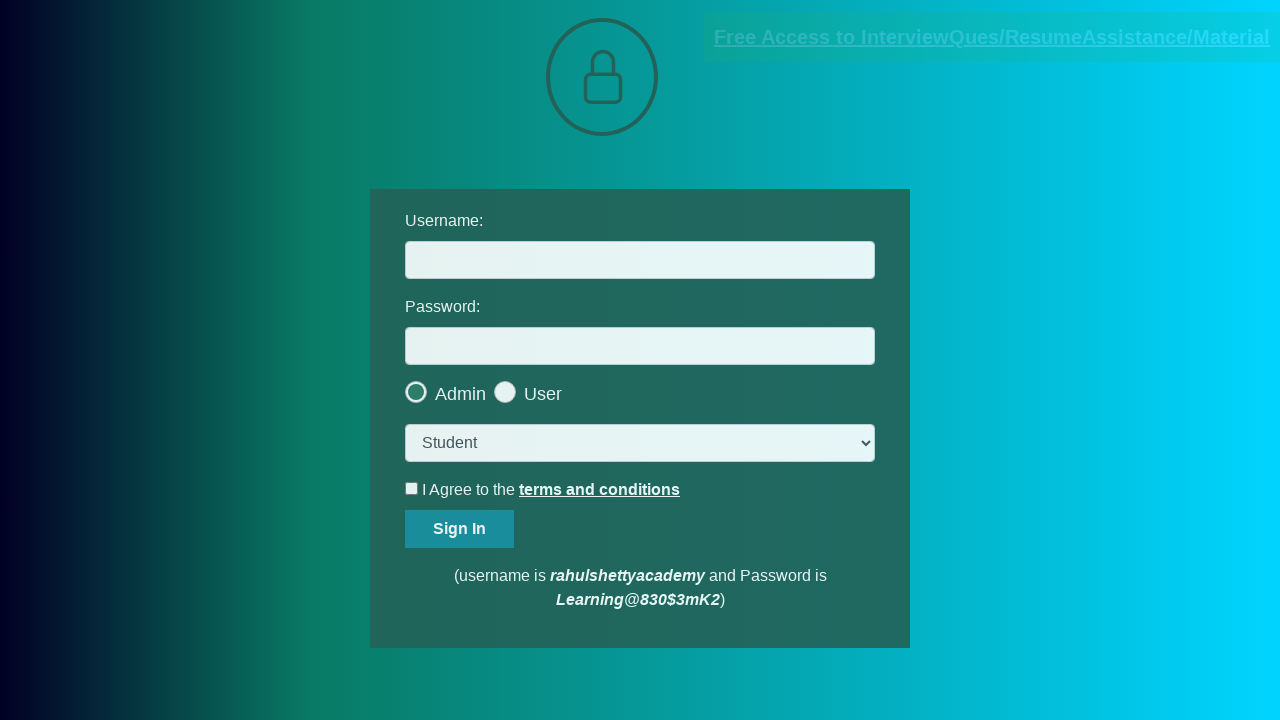

Split extracted text by '@' symbol
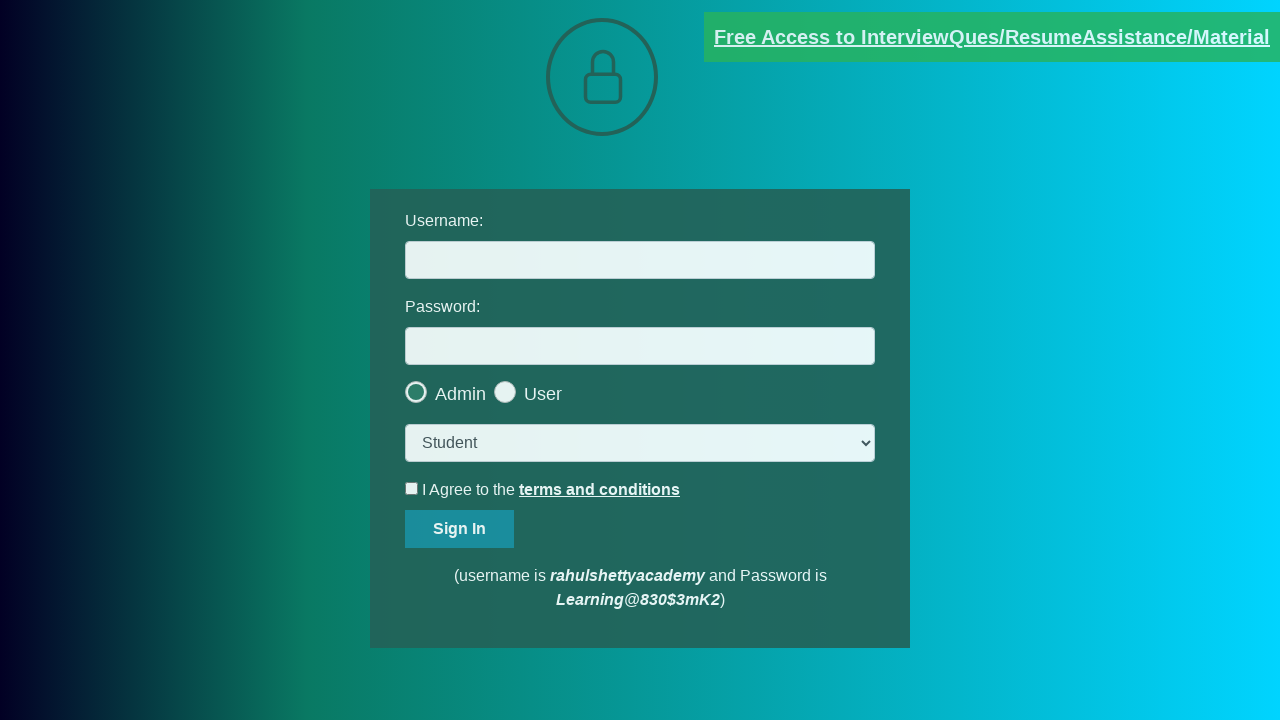

Parsed domain from text: 'rahulshettyacademy.com'
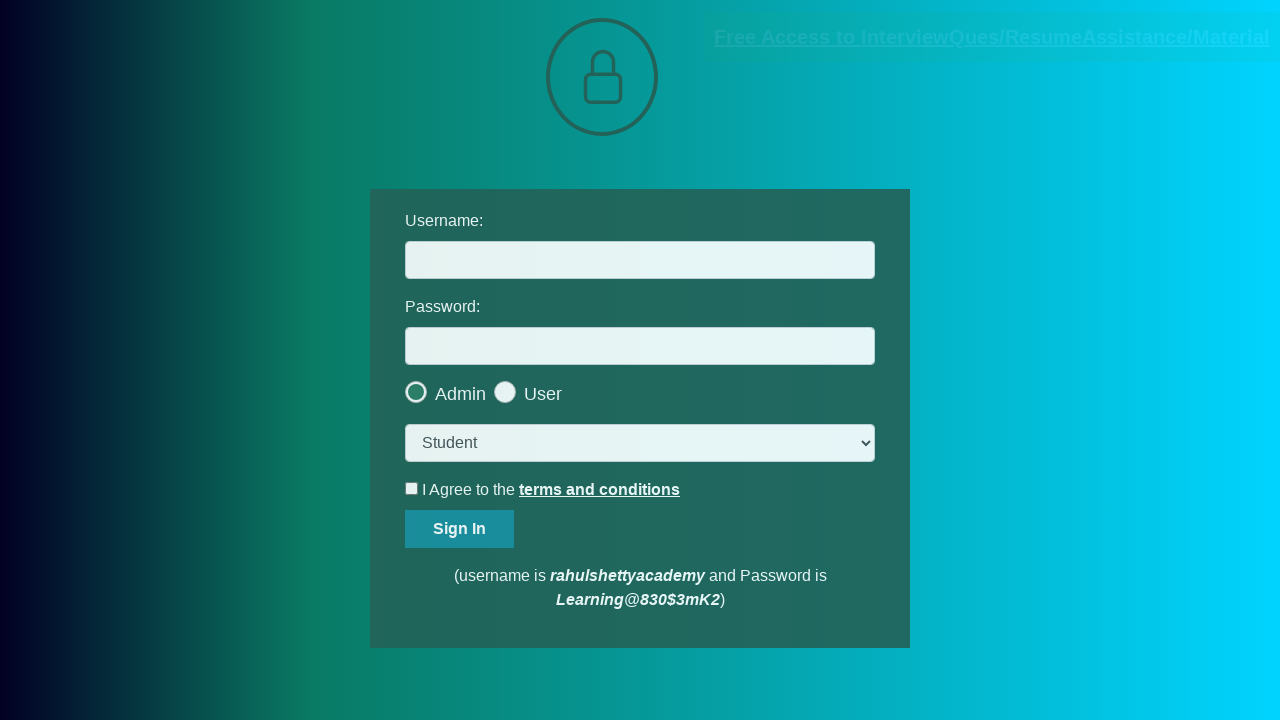

Filled username field with extracted domain 'rahulshettyacademy.com' on #username
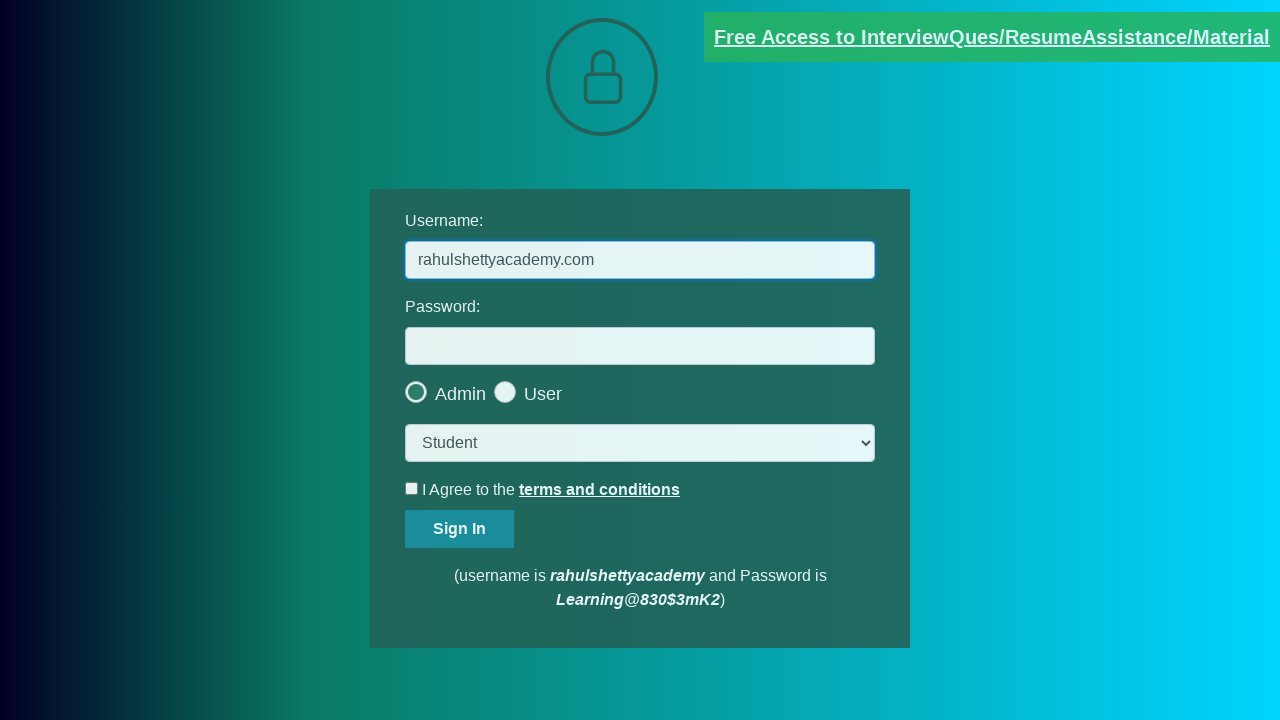

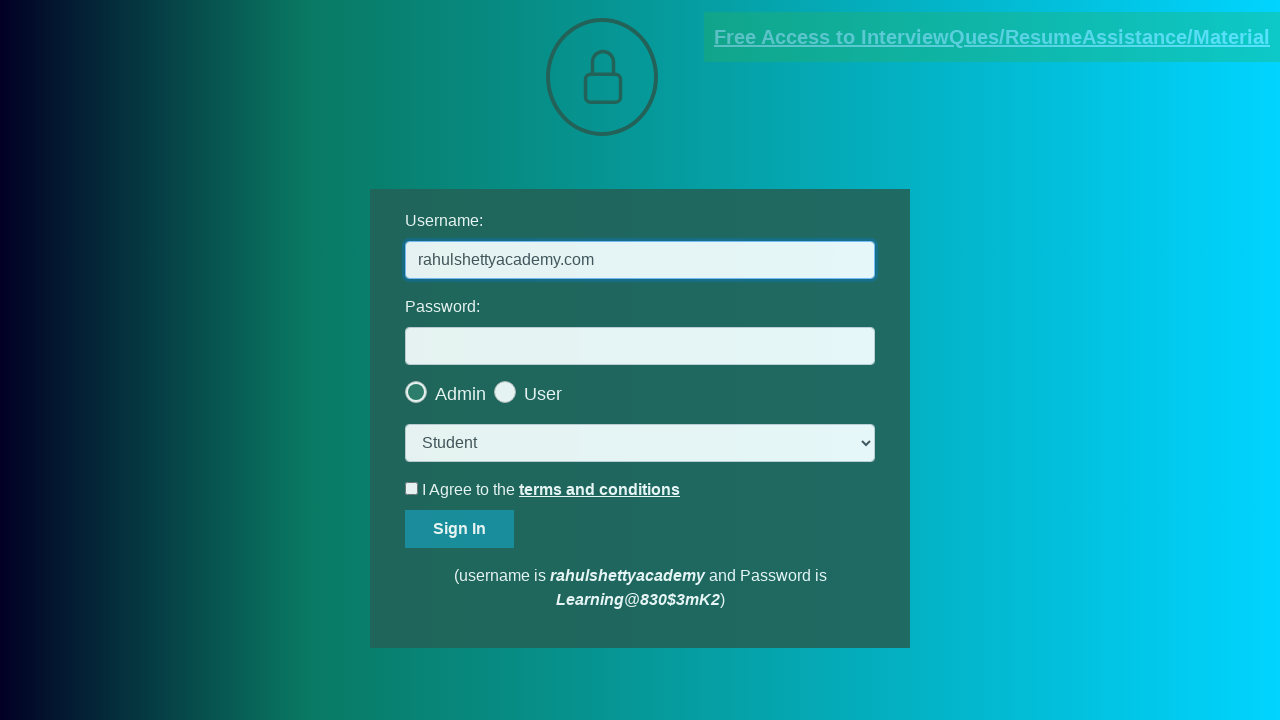